Verifies that the map image element is visible in the section containing the main tagline.

Starting URL: https://cleverbots.ru/

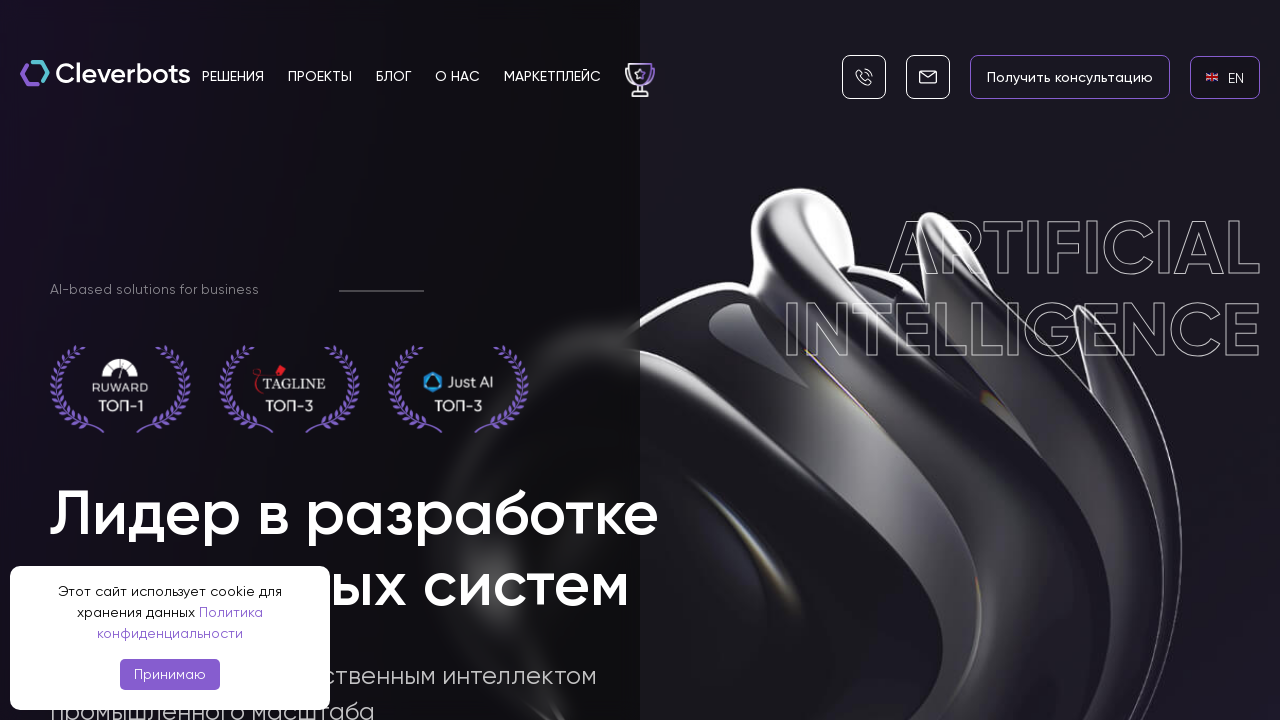

Clicked EN language link at (1225, 77) on internal:role=link[name="en EN"i]
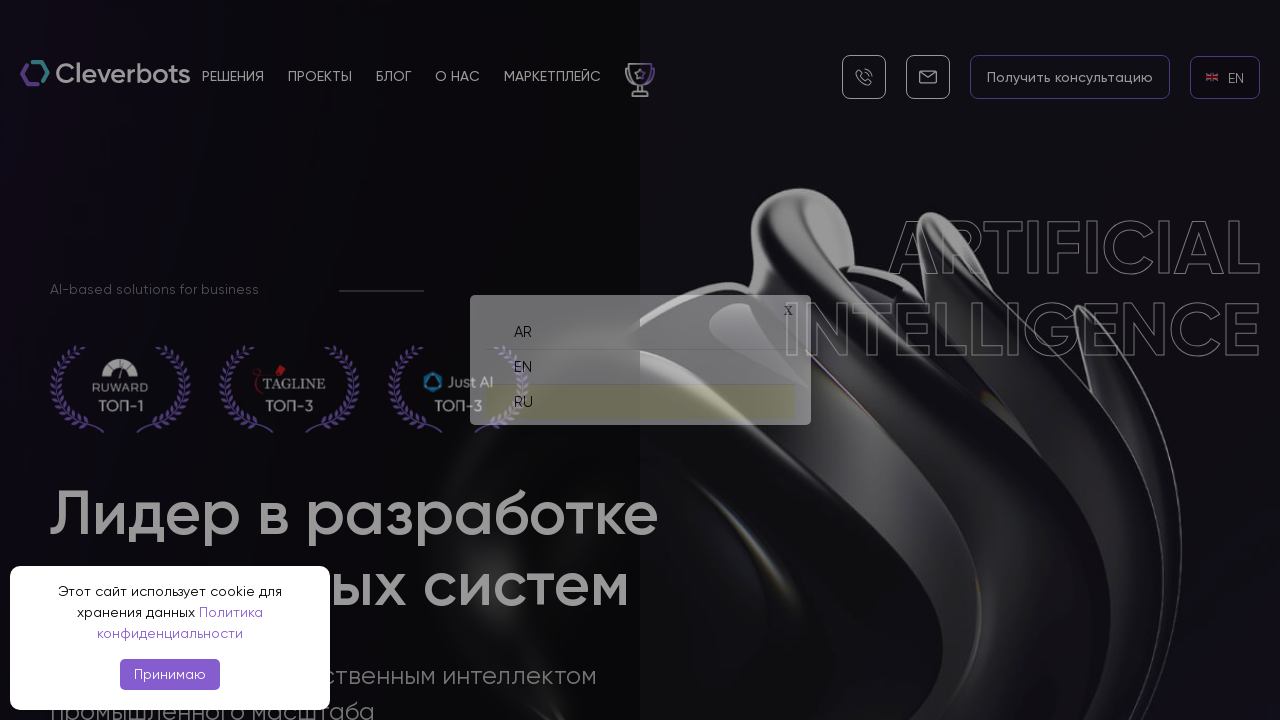

Clicked RU language link at (640, 394) on internal:role=link[name="ru RU"i]
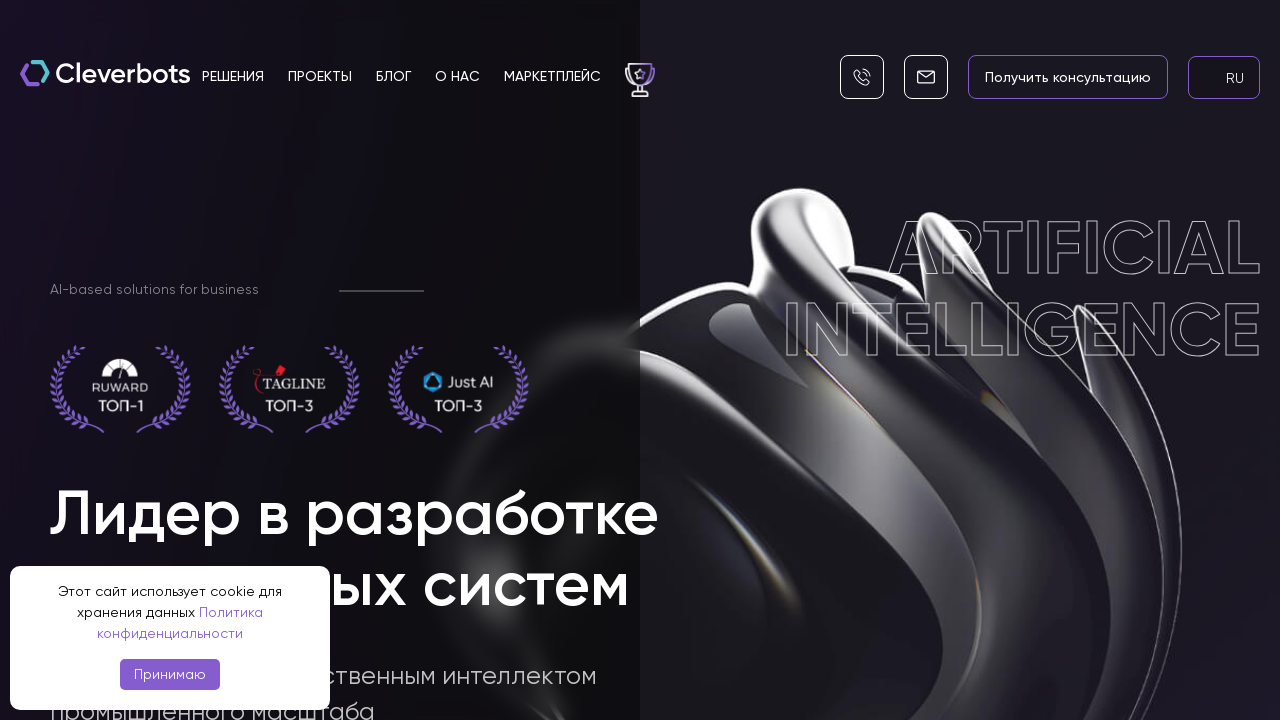

Map image element is visible in section with main tagline 'Люди созданы для творчества'
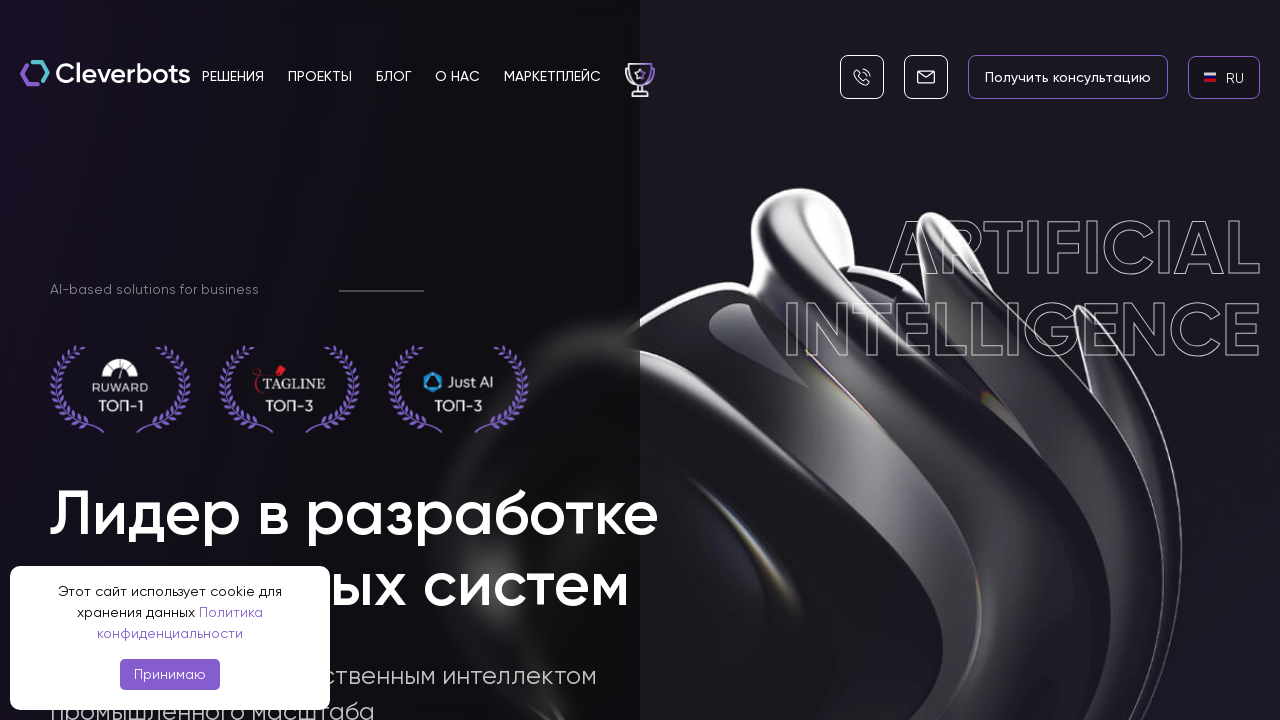

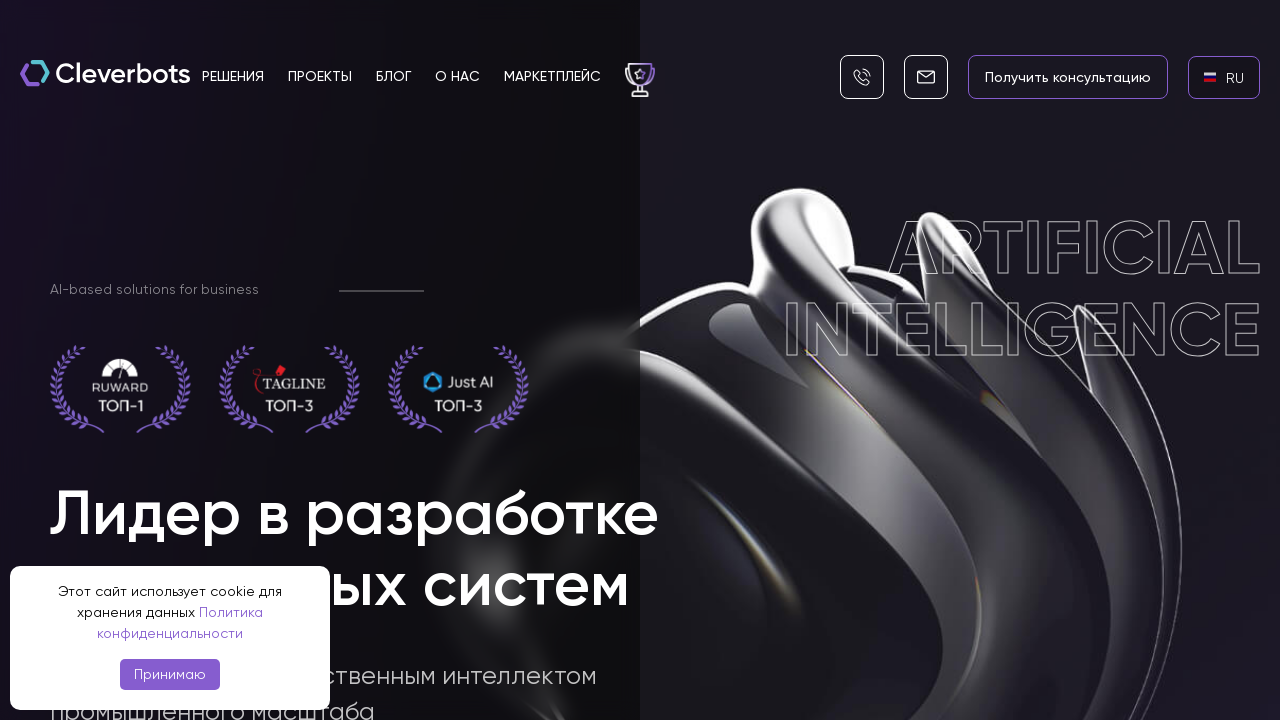